Tests creating a todo item and then deleting it by hovering over the item and clicking the delete button, then verifying the todo is removed.

Starting URL: https://demo.playwright.dev/todomvc/#/

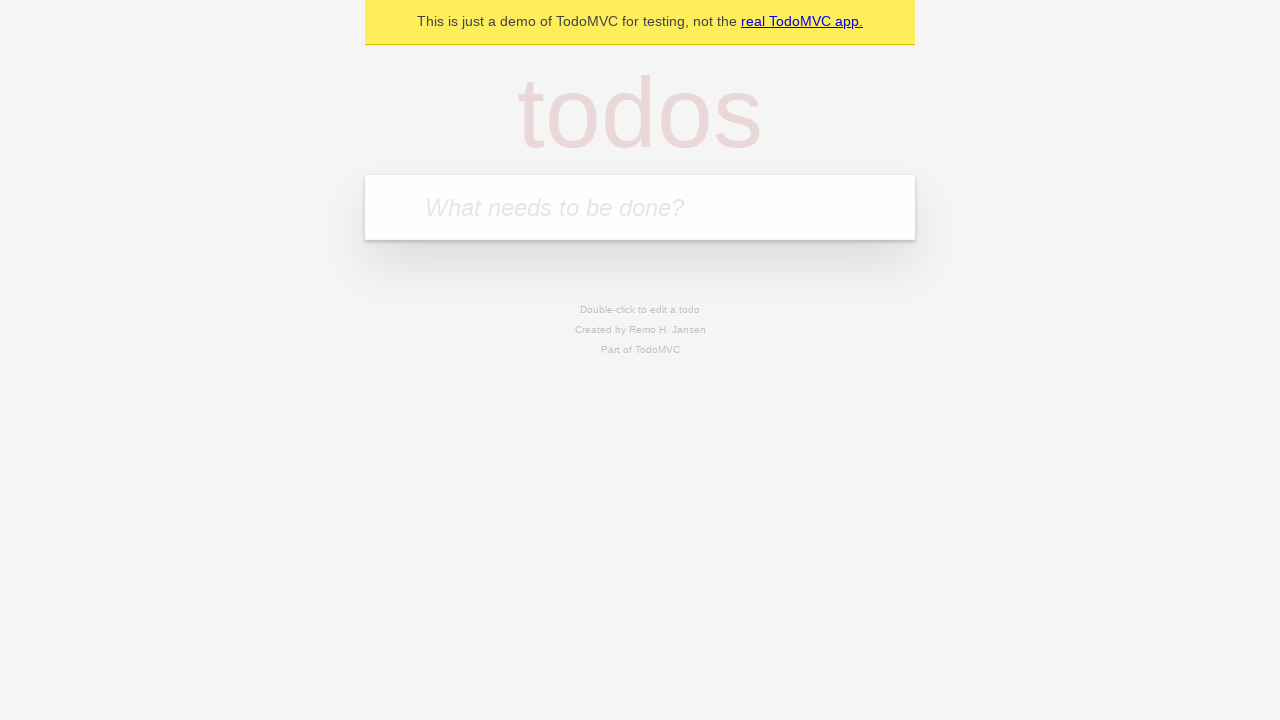

Clicked on the todo input field at (640, 207) on internal:role=textbox[name="What needs to be done?"i]
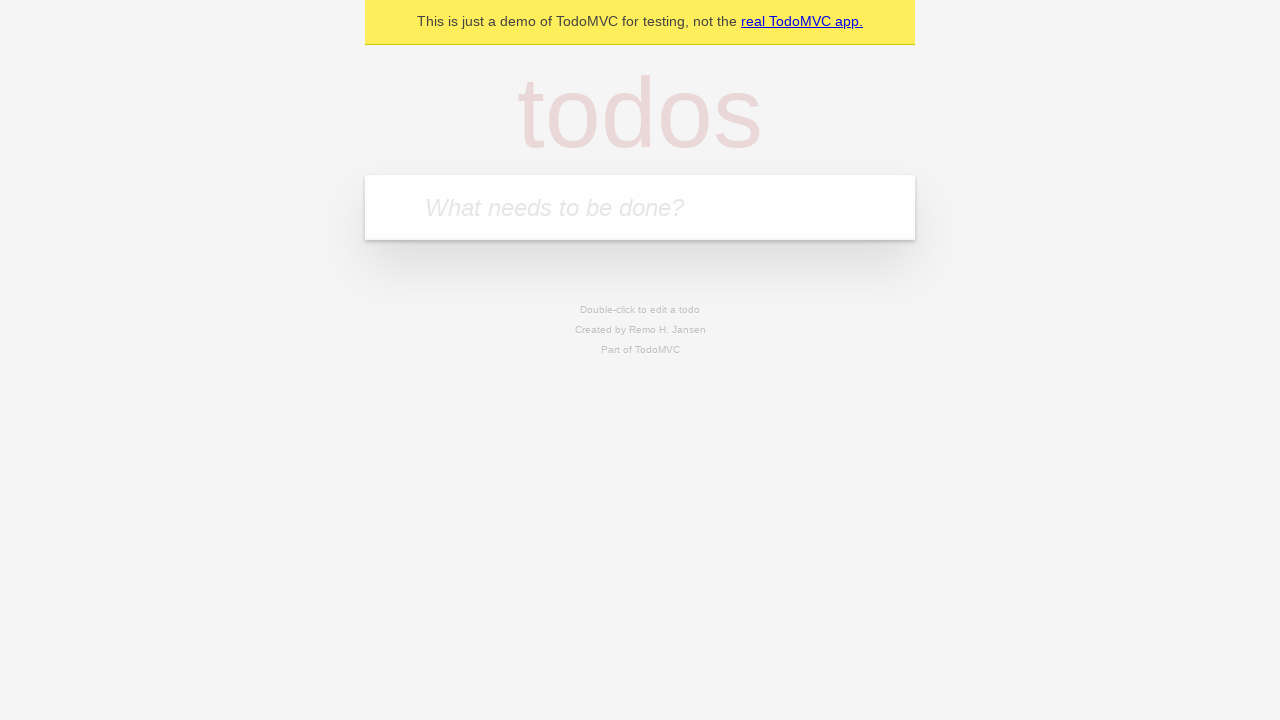

Filled input field with 'Check if todo is created then deleted' on internal:role=textbox[name="What needs to be done?"i]
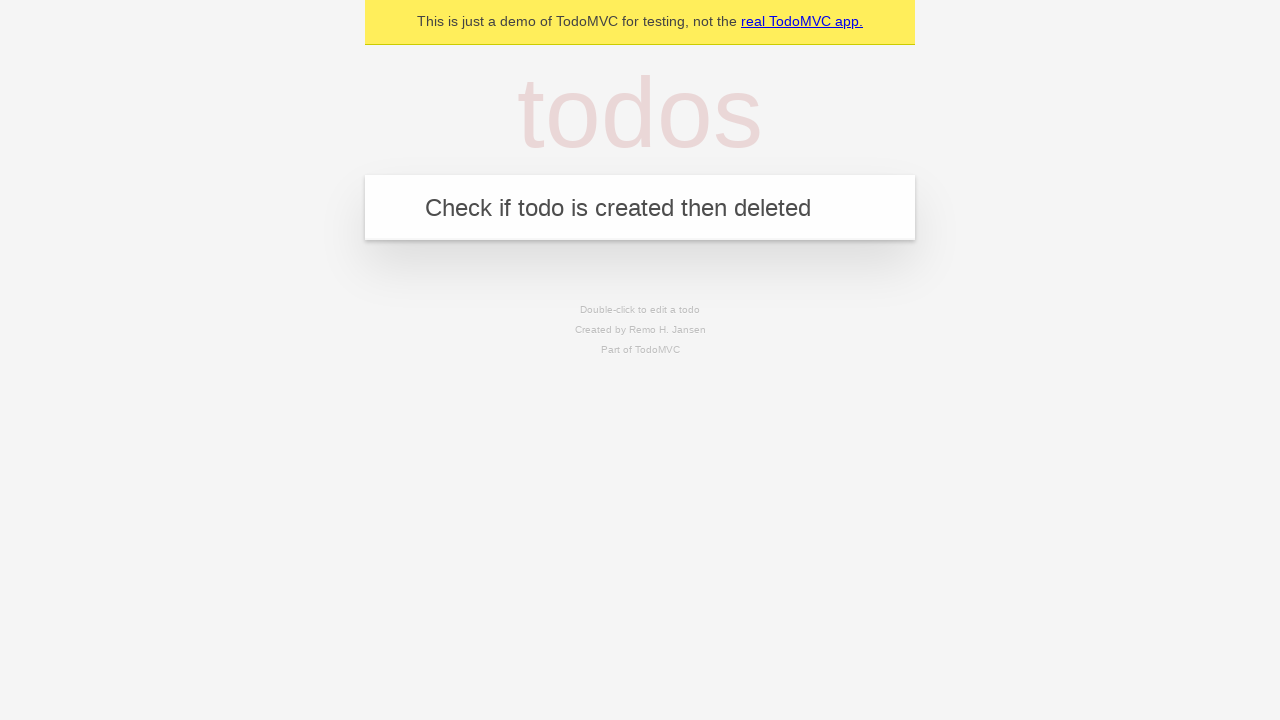

Pressed Enter to create the todo item on internal:role=textbox[name="What needs to be done?"i]
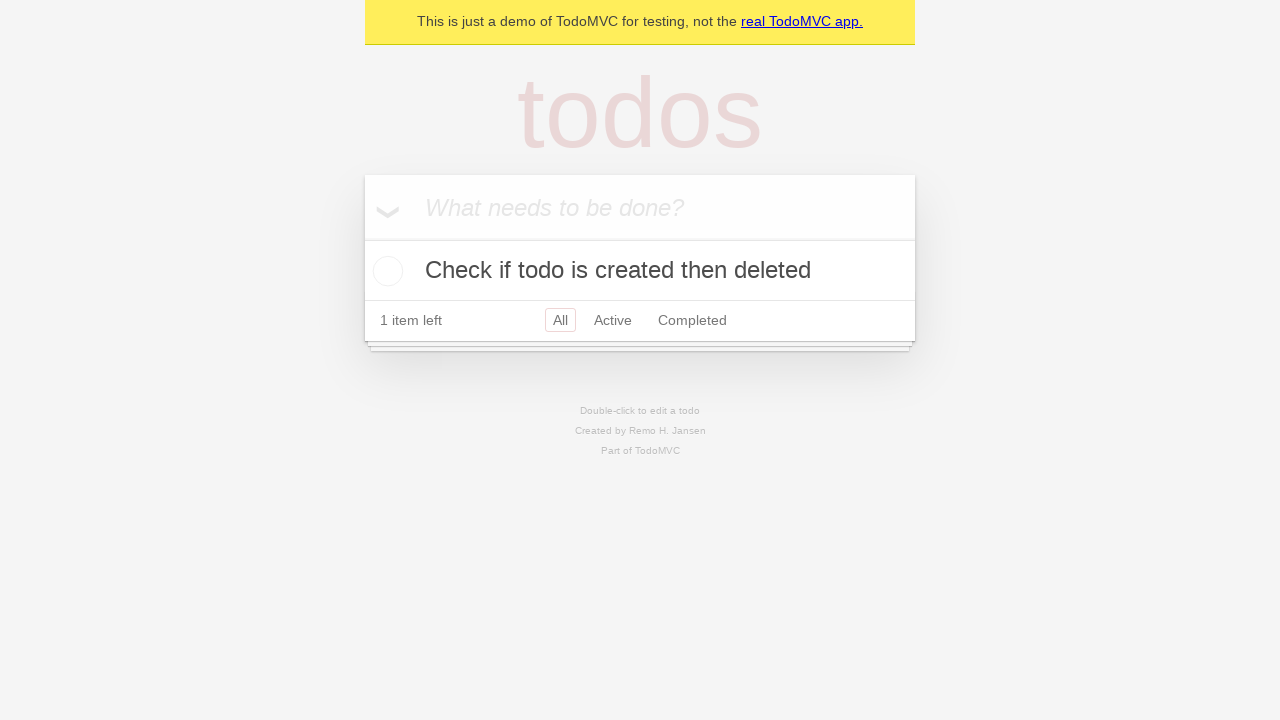

Verified todo item was created with correct text
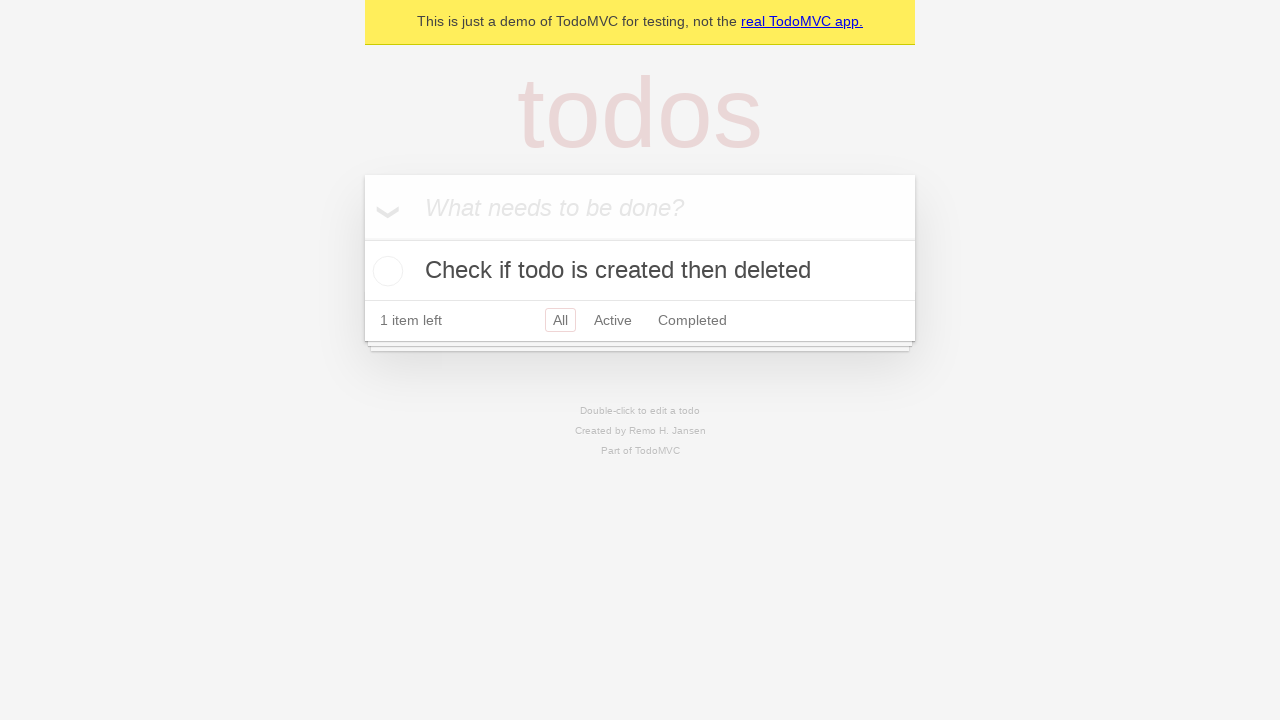

Hovered over todo item to reveal delete button at (640, 271) on internal:testid=[data-testid="todo-title"s] >> internal:text="Check if todo is c
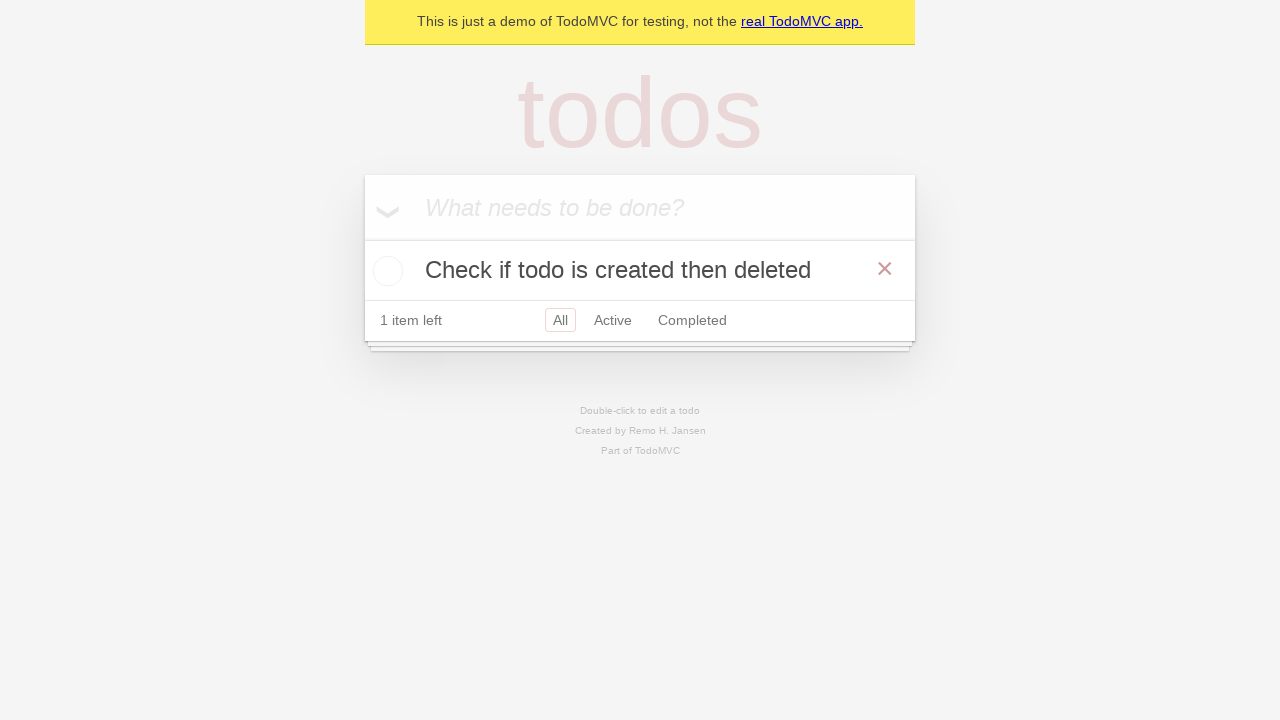

Clicked the delete button at (885, 269) on internal:role=button[name="Delete"i]
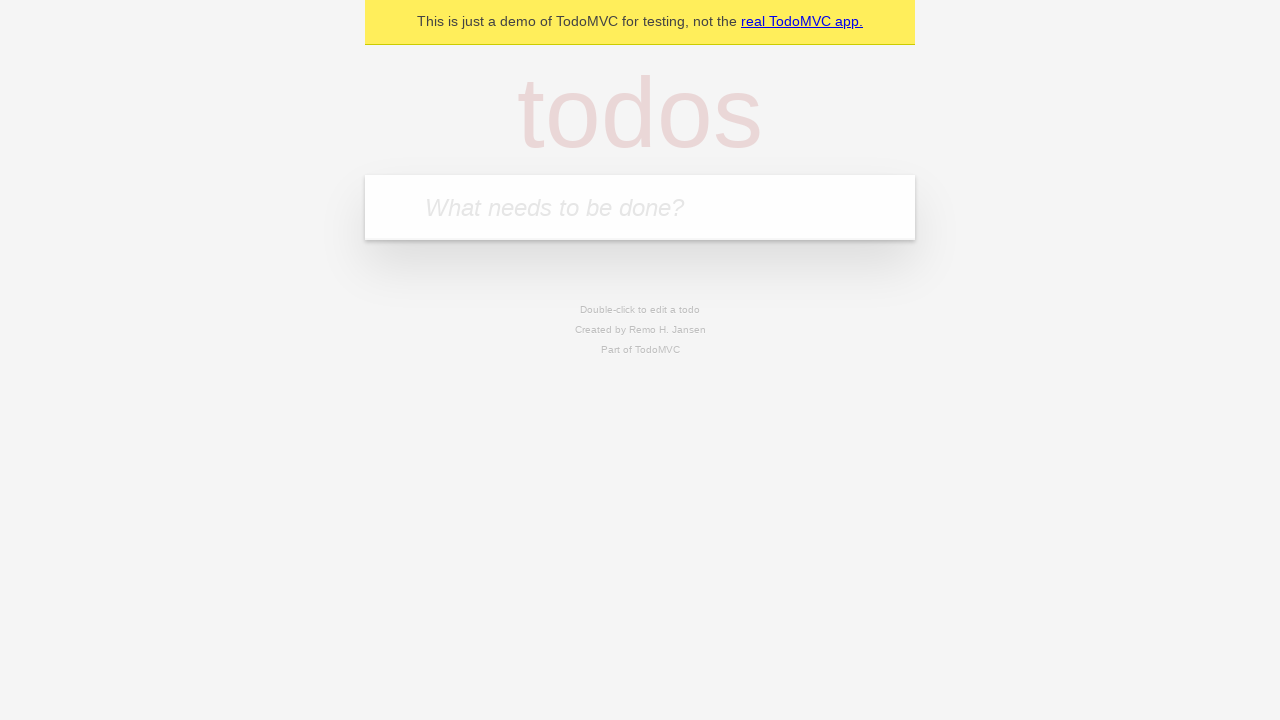

Verified todo item was deleted and is no longer visible
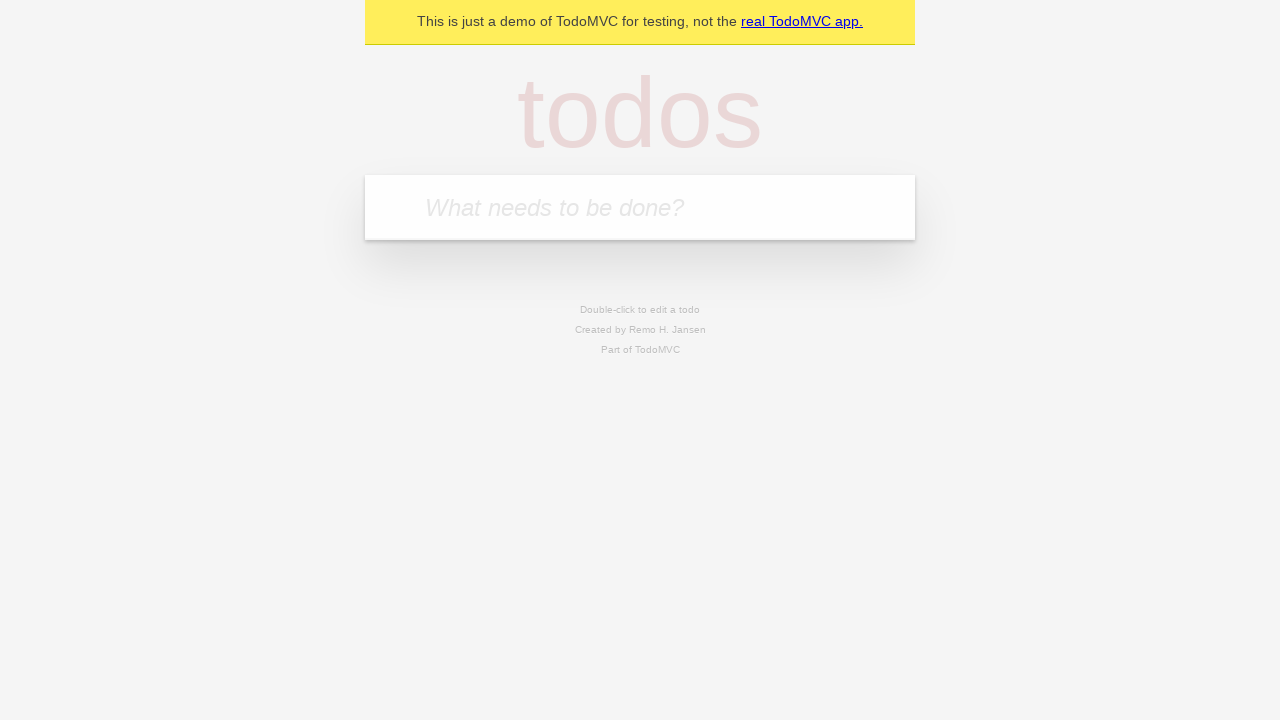

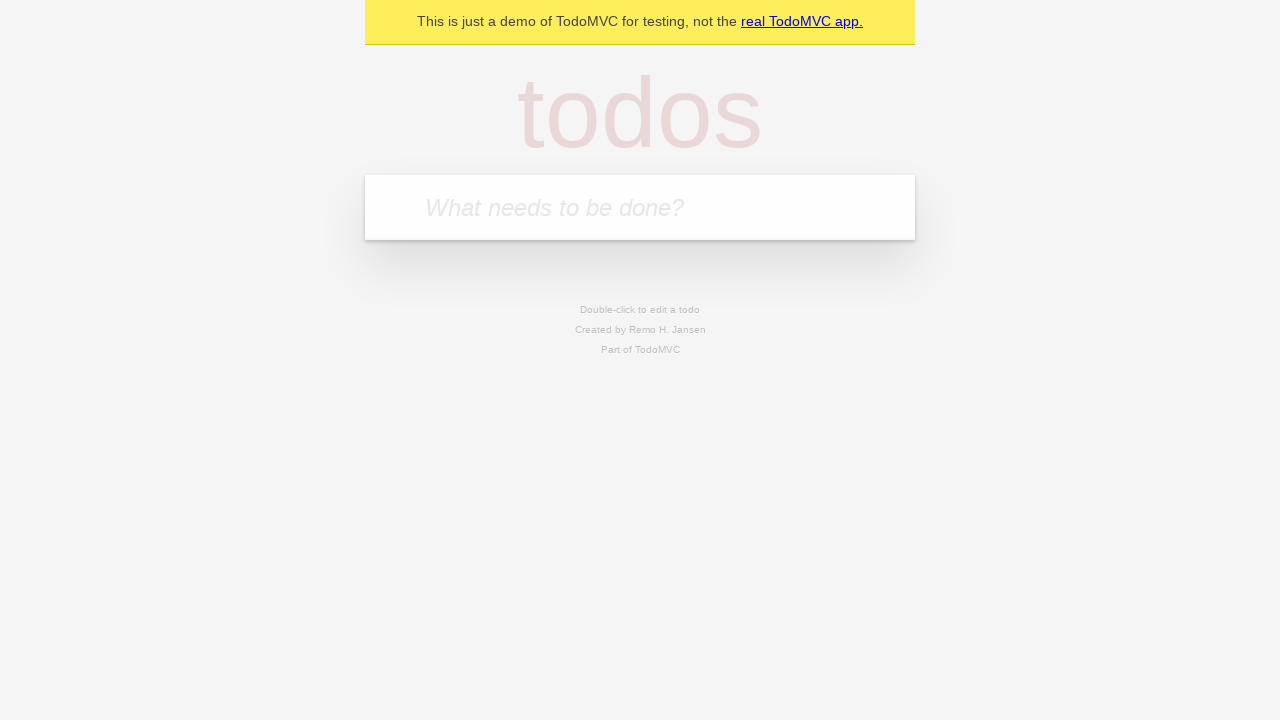